Tests Vue.js dropdown by selecting "Second Option" and "Third Option" from the dropdown menu

Starting URL: https://mikerodham.github.io/vue-dropdowns/

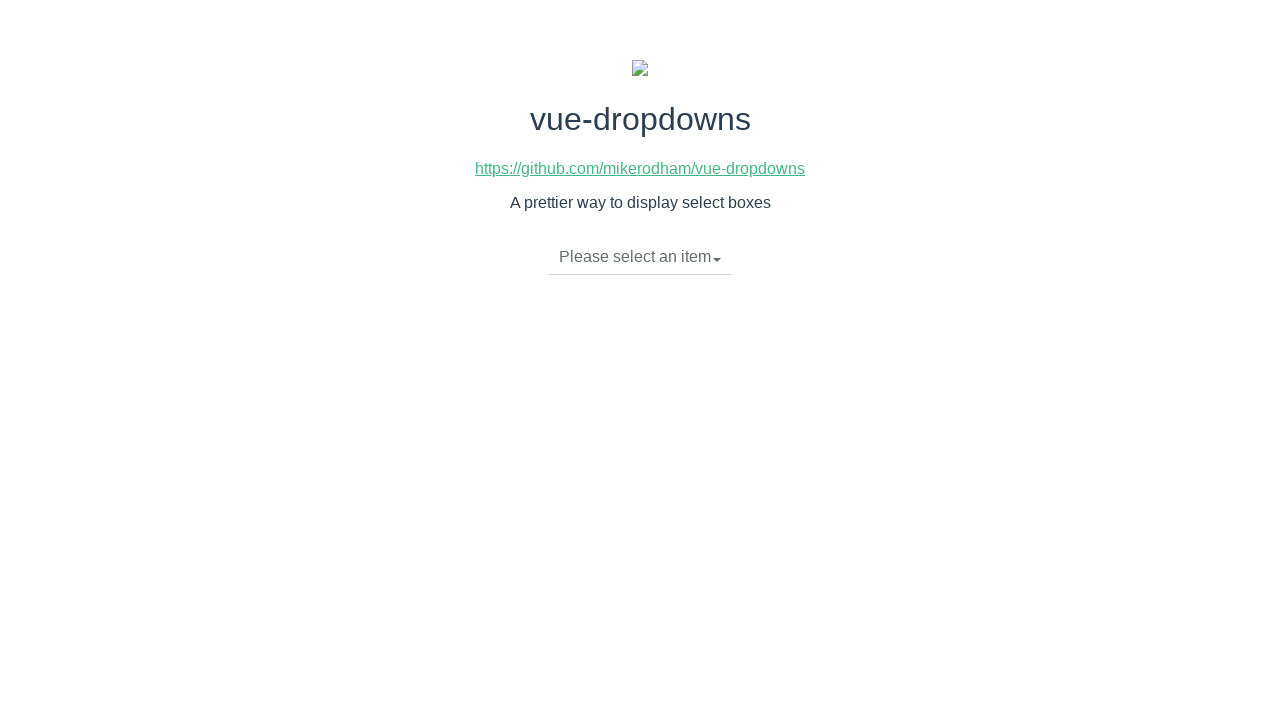

Clicked dropdown toggle to open menu at (640, 257) on li.dropdown-toggle
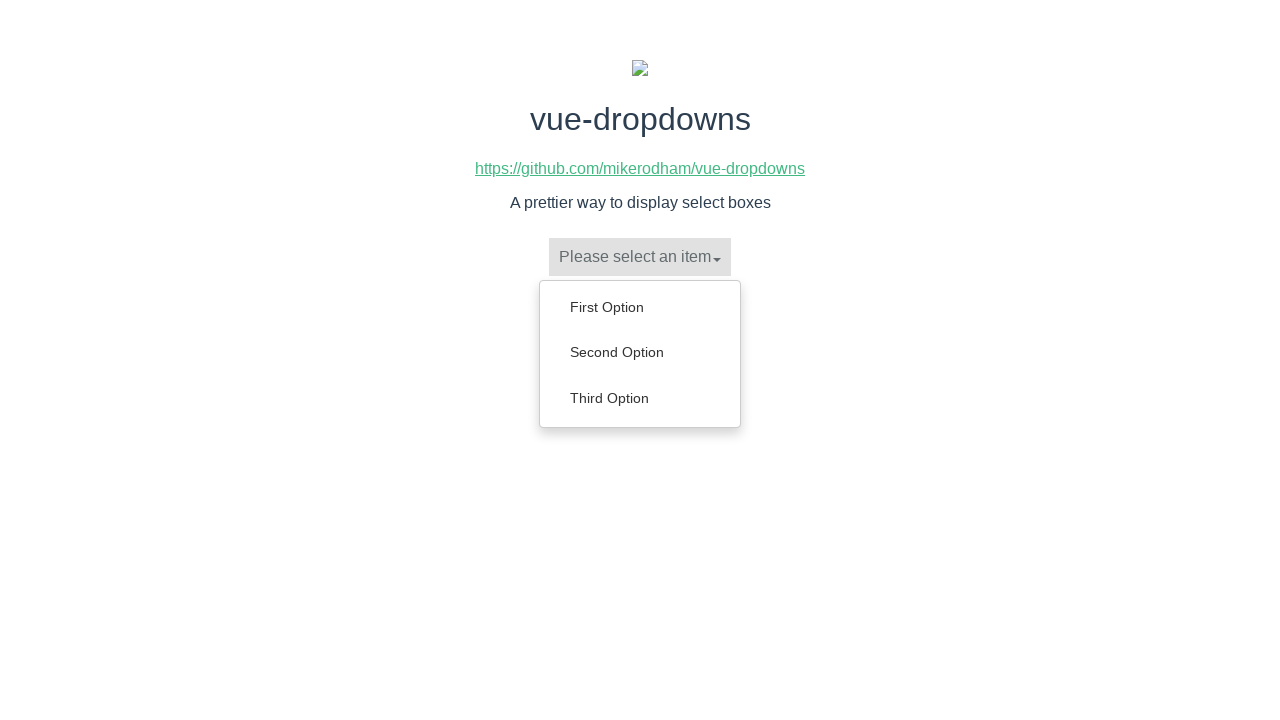

Dropdown menu items loaded
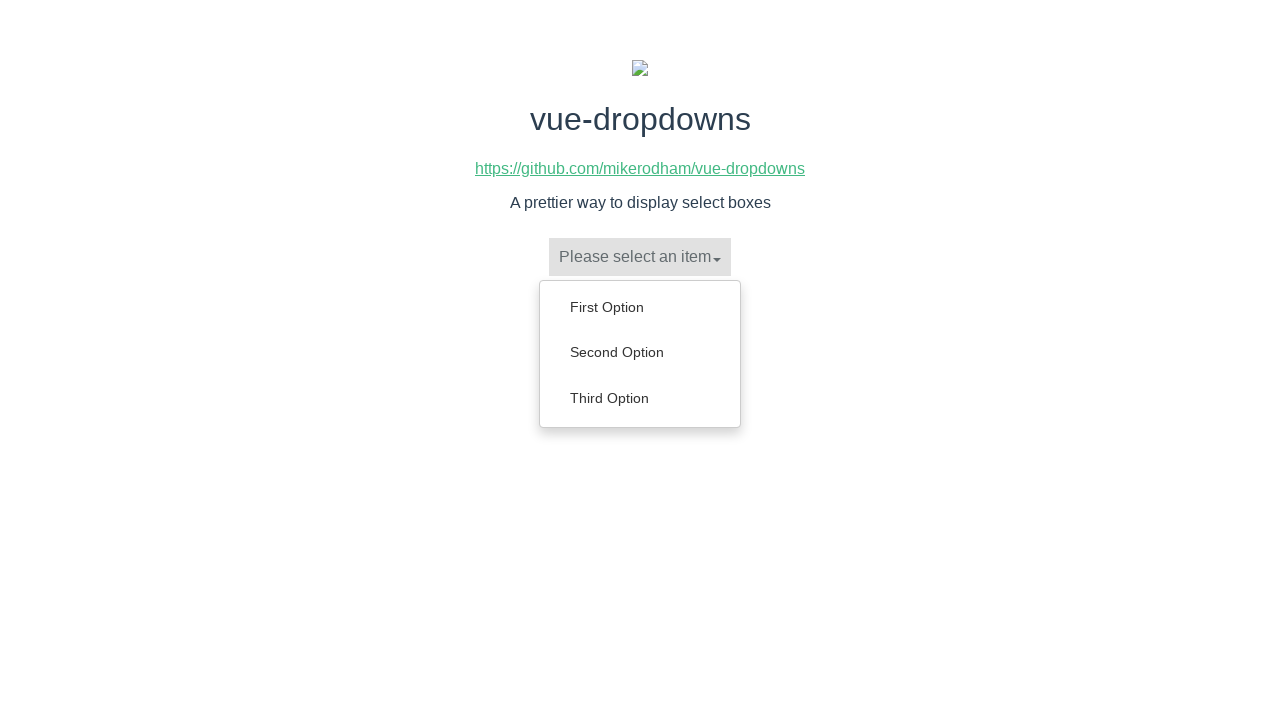

Selected 'Second Option' from dropdown at (640, 352) on ul.dropdown-menu a >> internal:has-text="Second Option"i
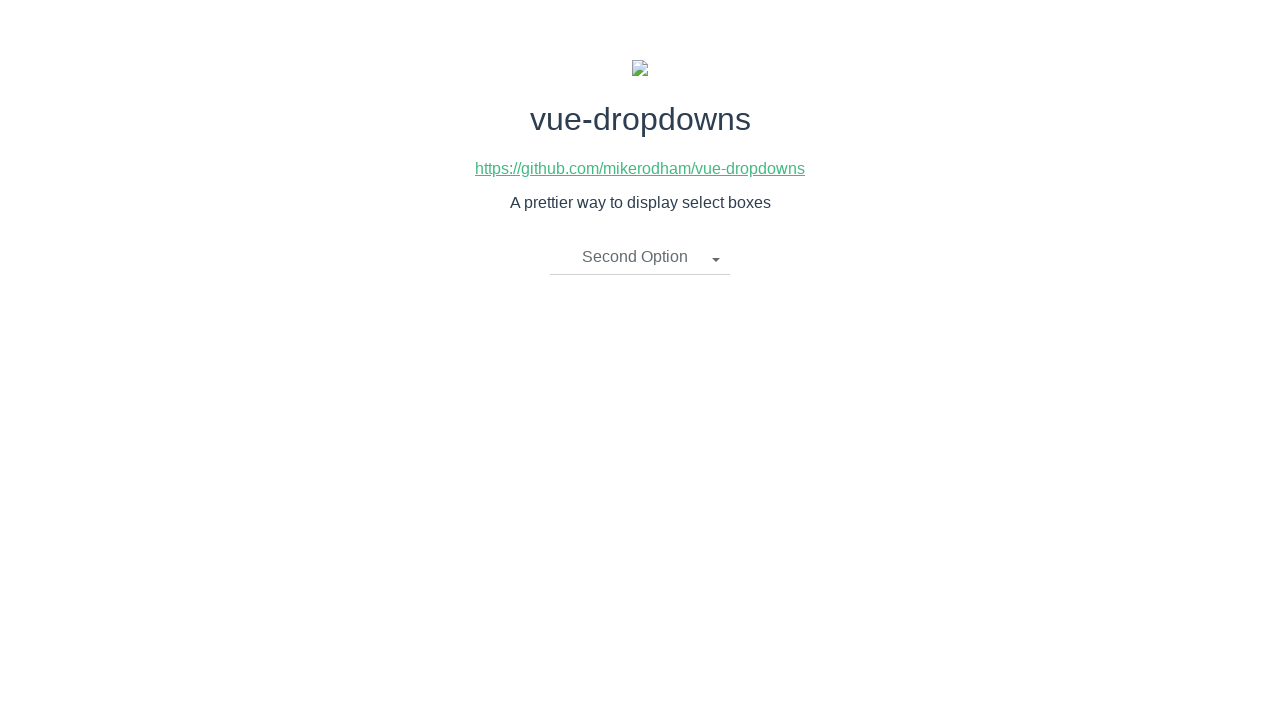

Verified 'Second Option' is now selected in dropdown
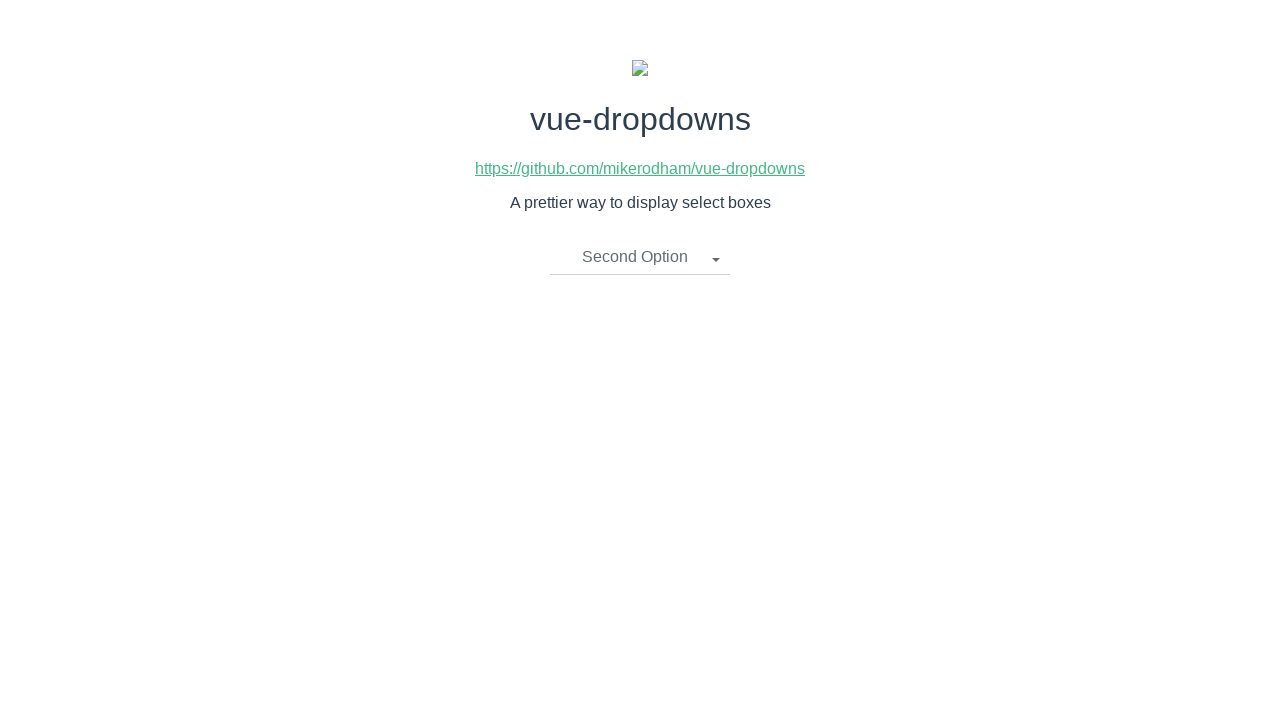

Clicked dropdown toggle to open menu again at (640, 257) on li.dropdown-toggle
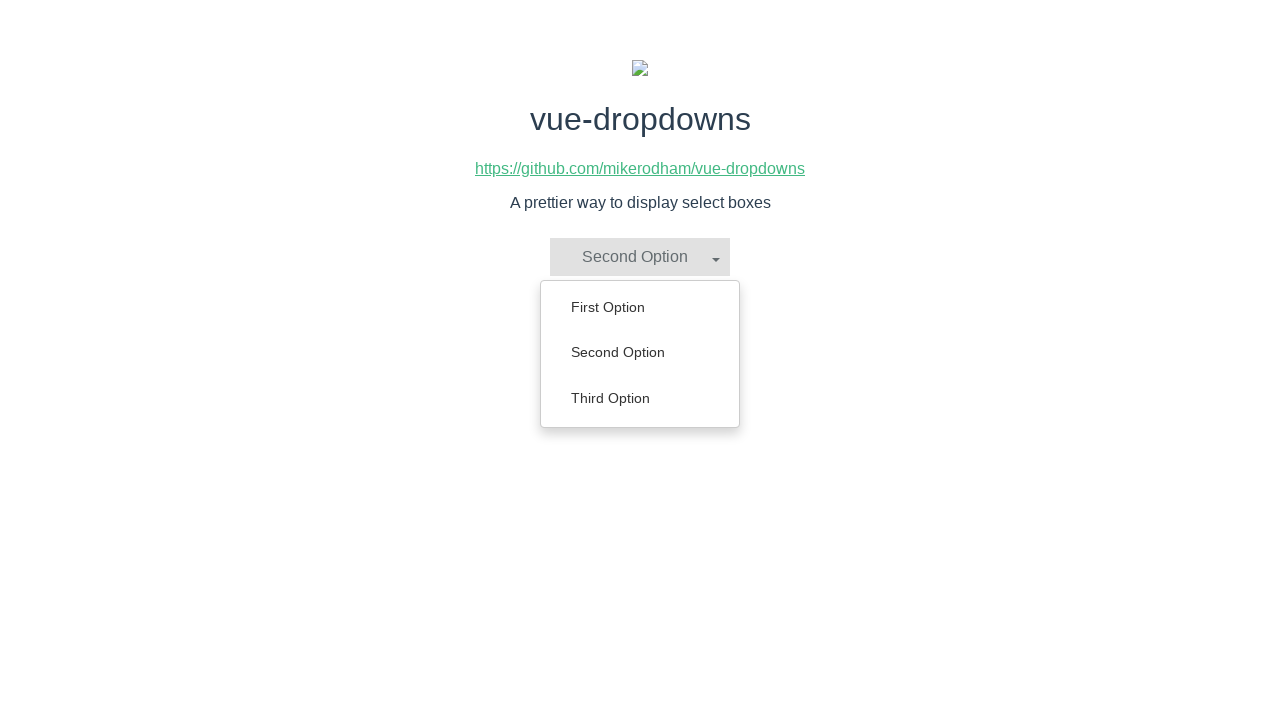

Dropdown menu items loaded
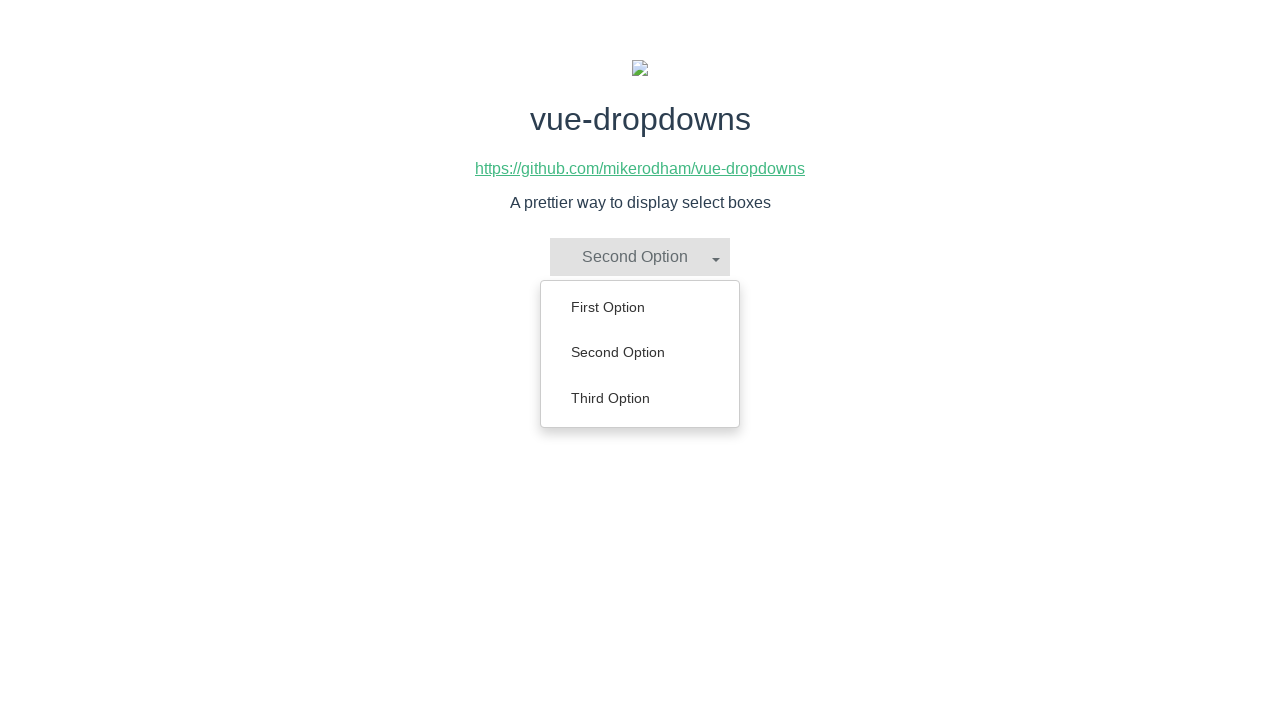

Selected 'Third Option' from dropdown at (640, 398) on ul.dropdown-menu a >> internal:has-text="Third Option"i
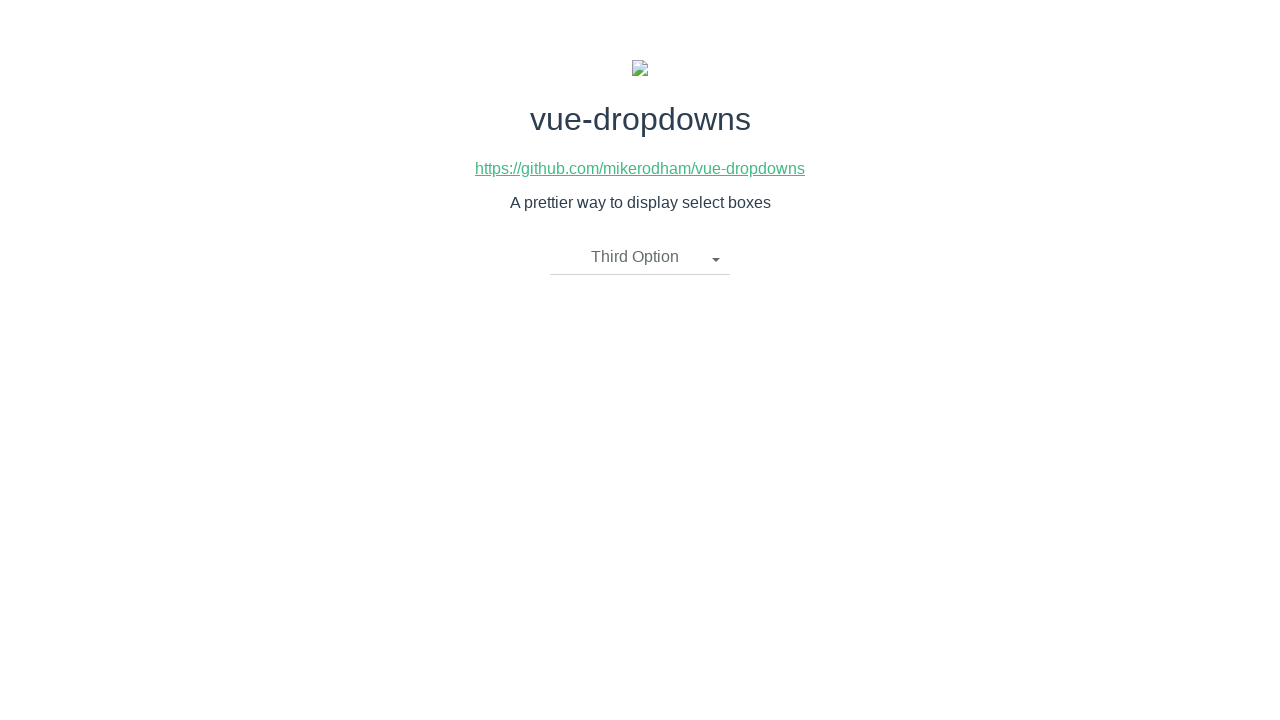

Verified 'Third Option' is now selected in dropdown
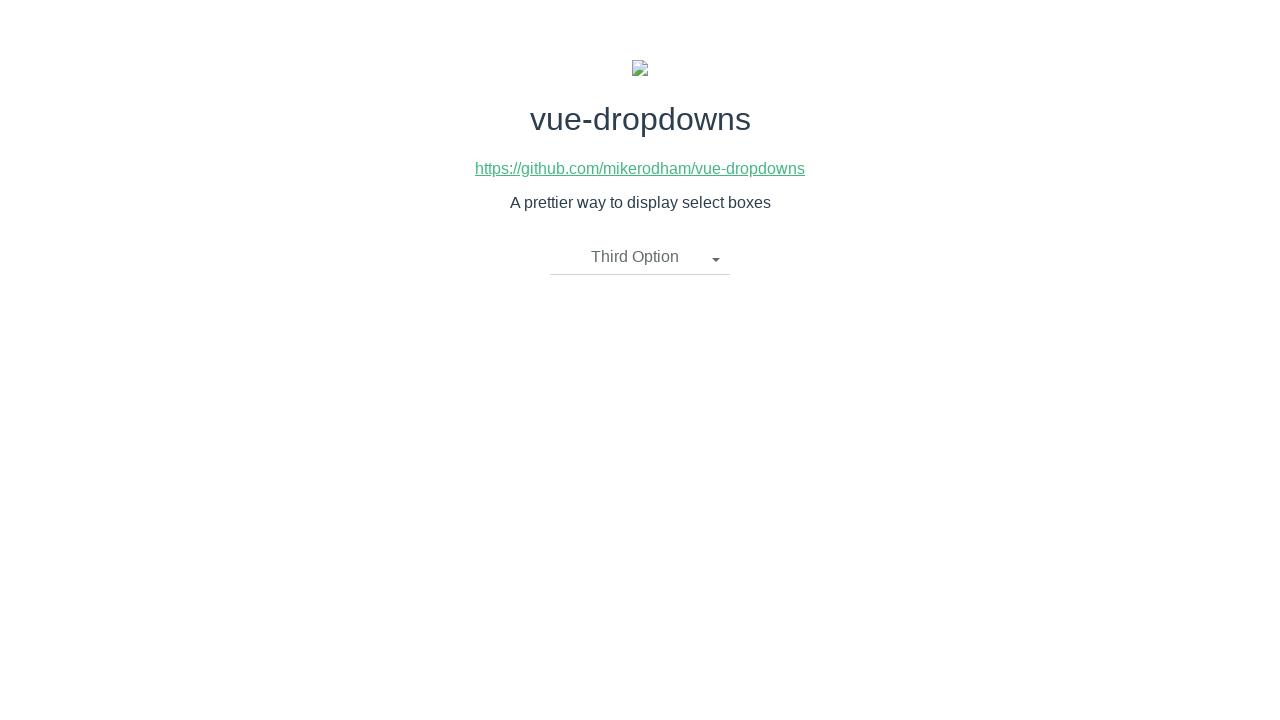

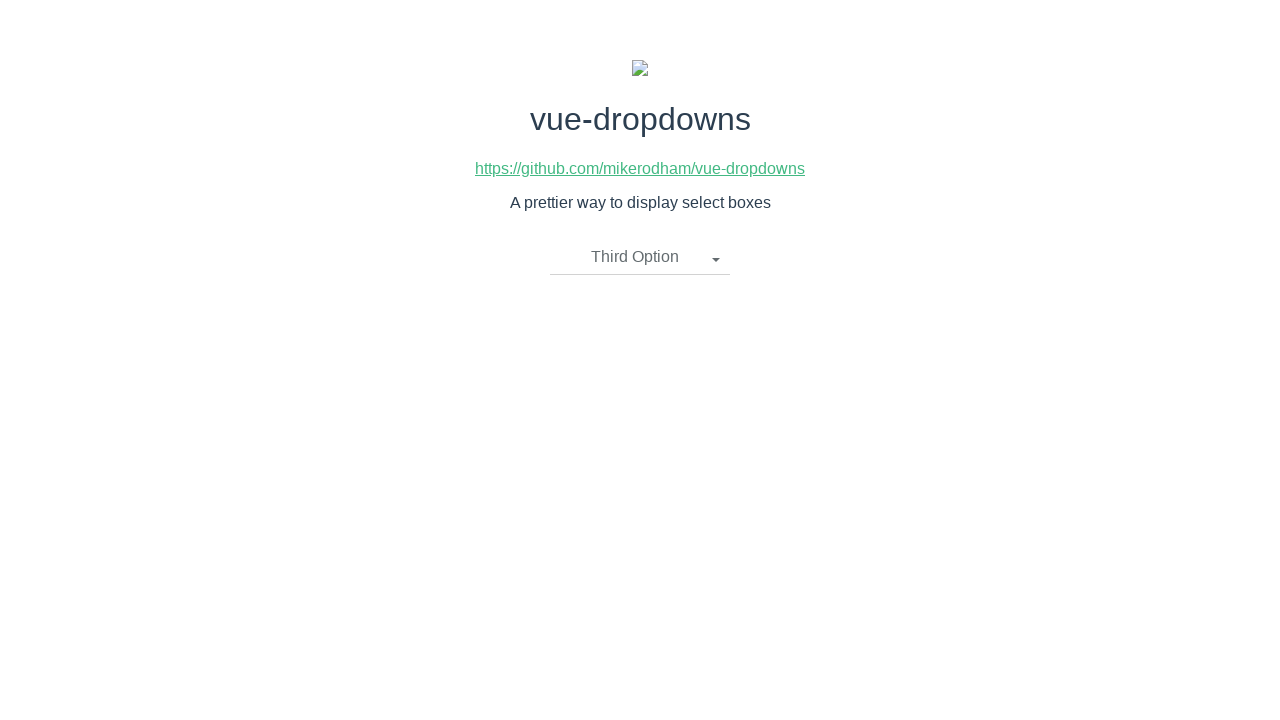